Tests dropdown selection by selecting an option from a dropdown menu and verifying its visibility and properties

Starting URL: https://rahulshettyacademy.com/AutomationPractice/

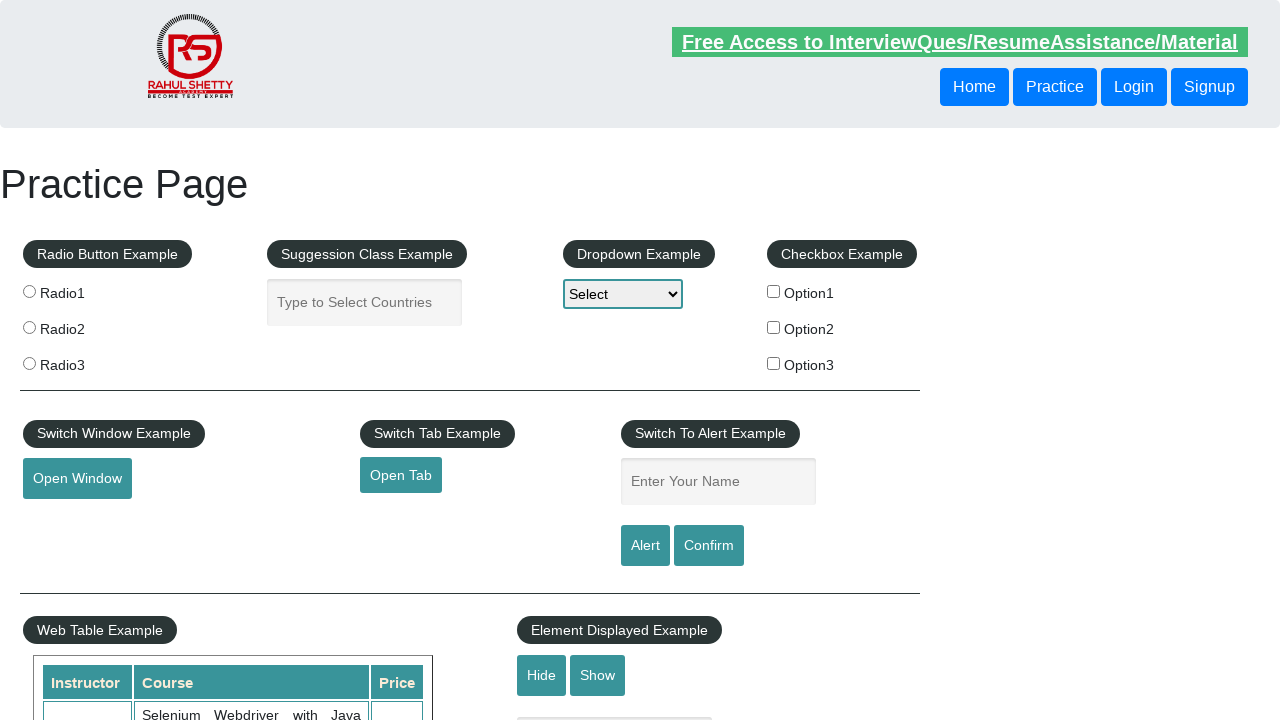

Selected 'Option1' from dropdown menu on xpath=//*[contains(@id,'dropdown-class-example')]
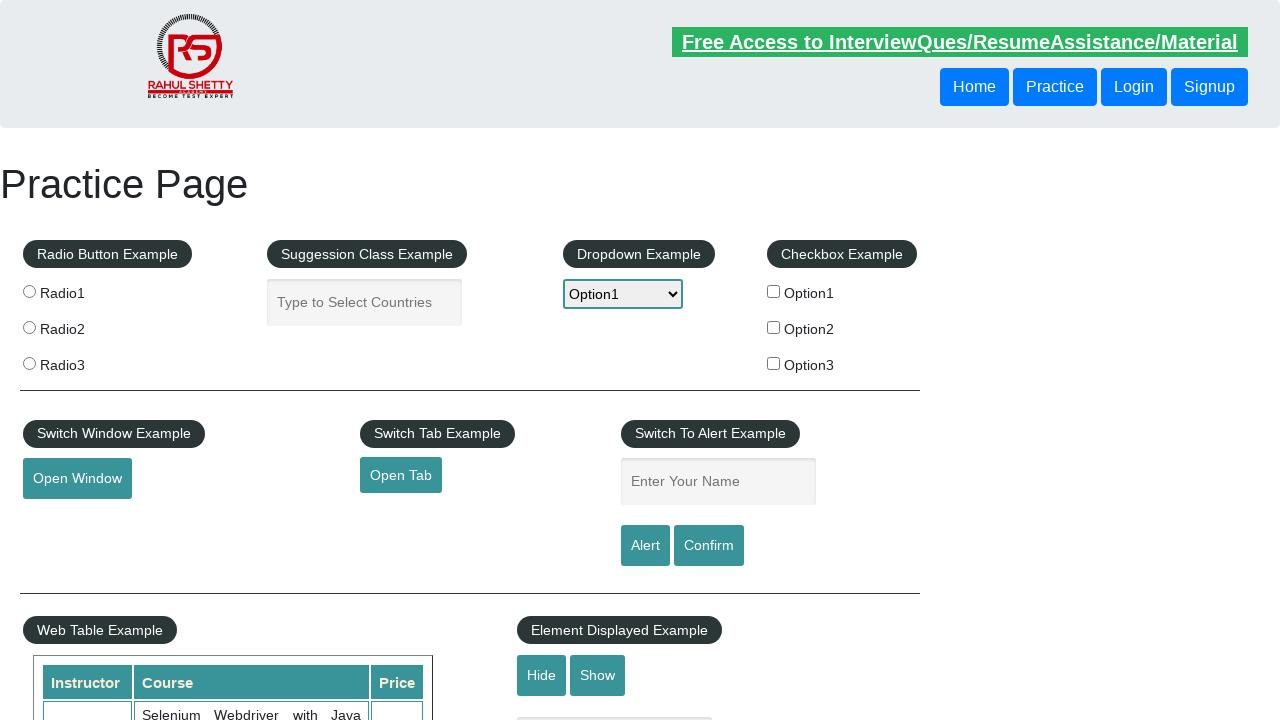

Waited 1000ms for dropdown selection to be applied
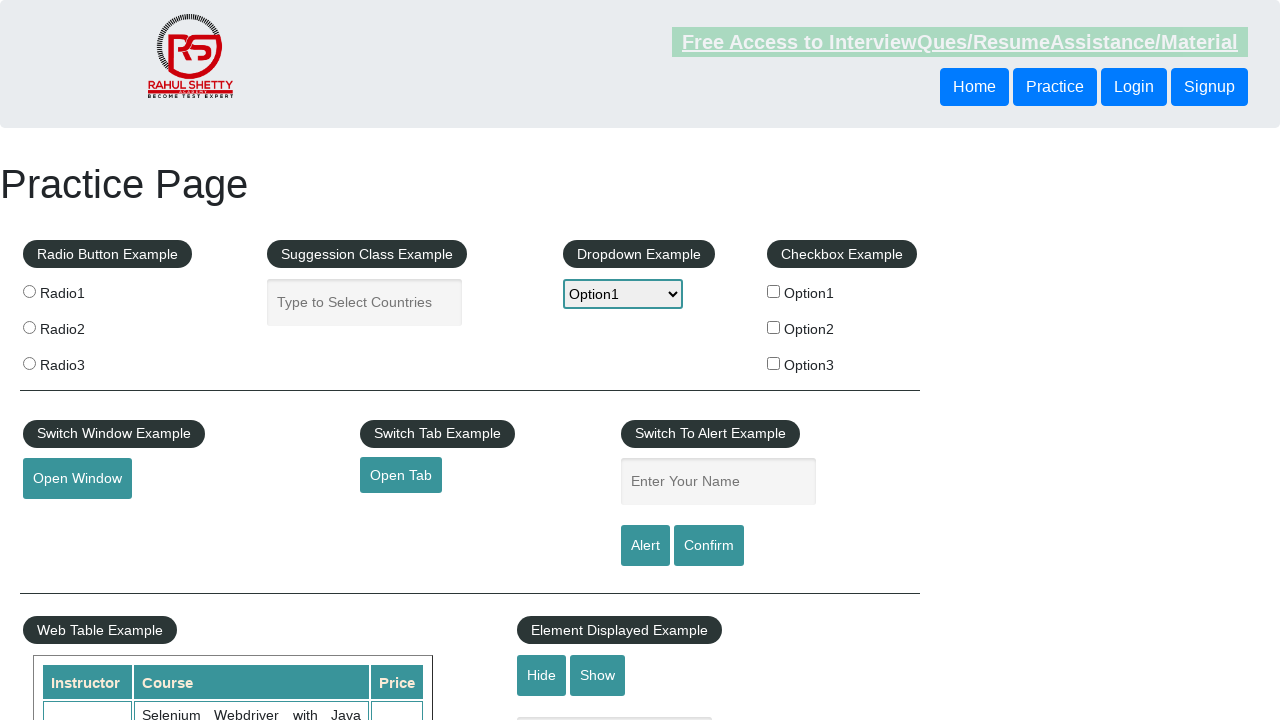

Retrieved bounding box information for dropdown element
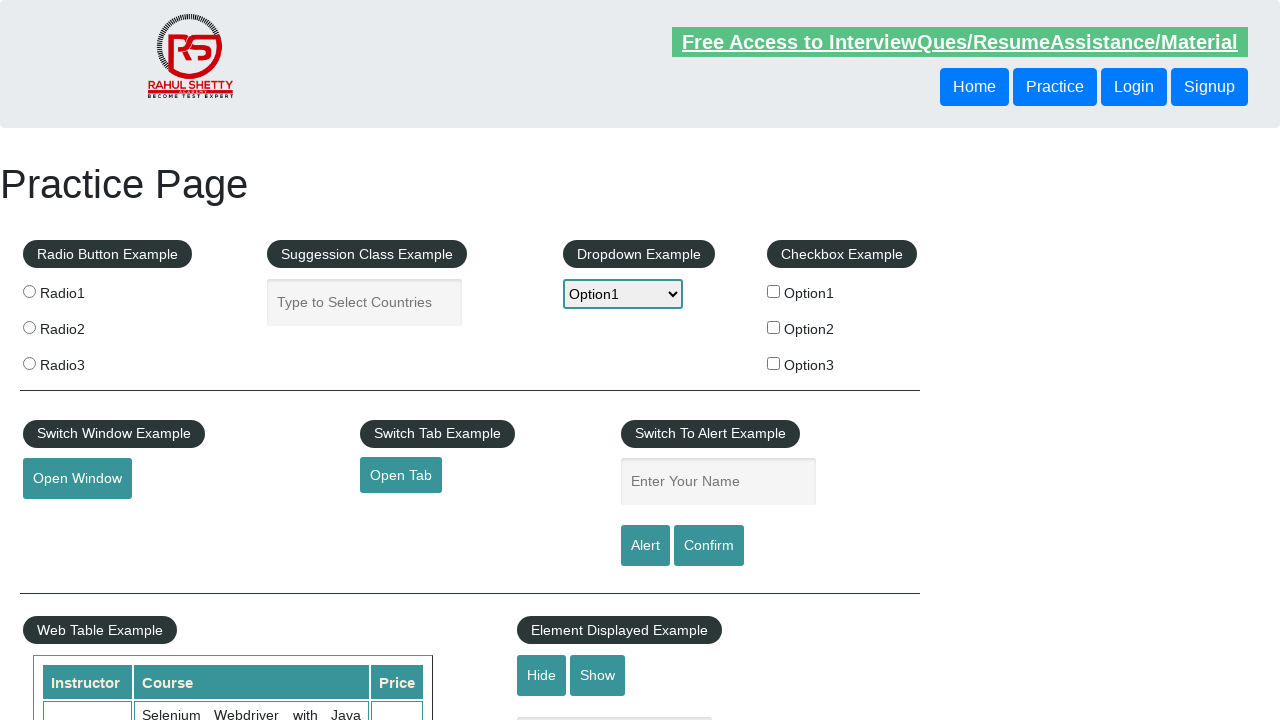

Logged bounding box properties - X: 562.984375, Y: 278.796875, Height: 30, Width: 120
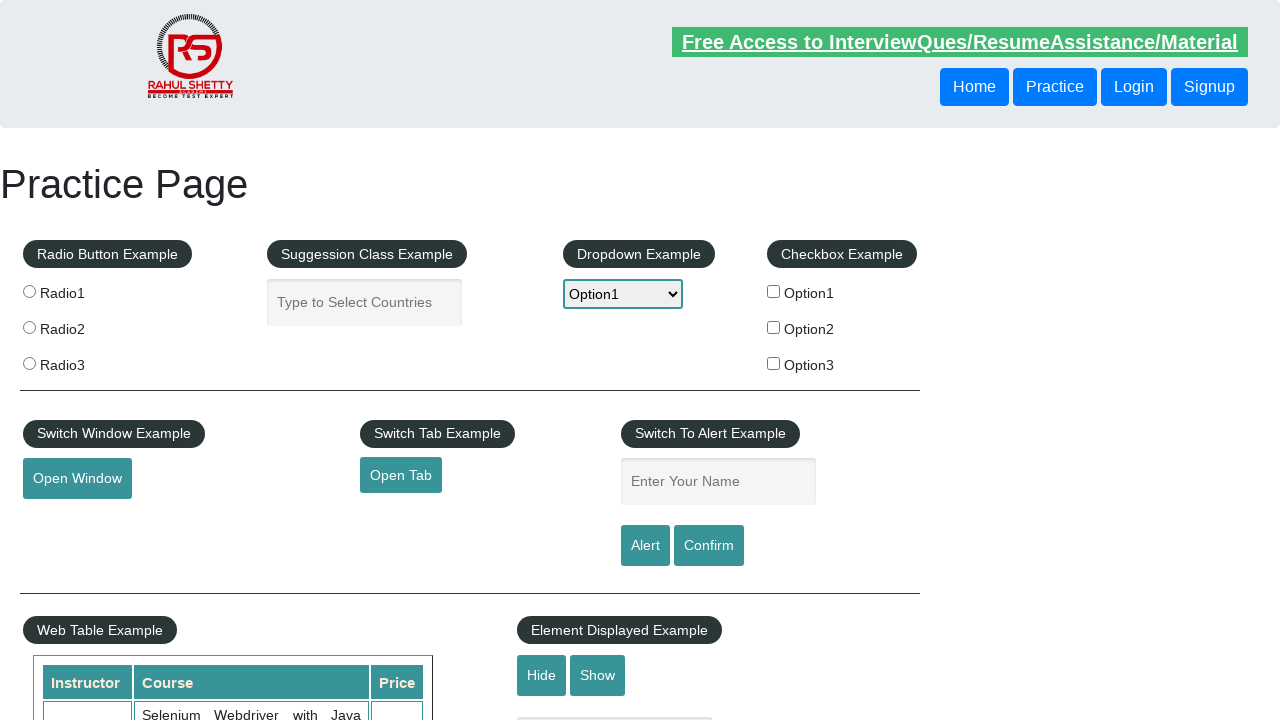

Verified dropdown visibility: True
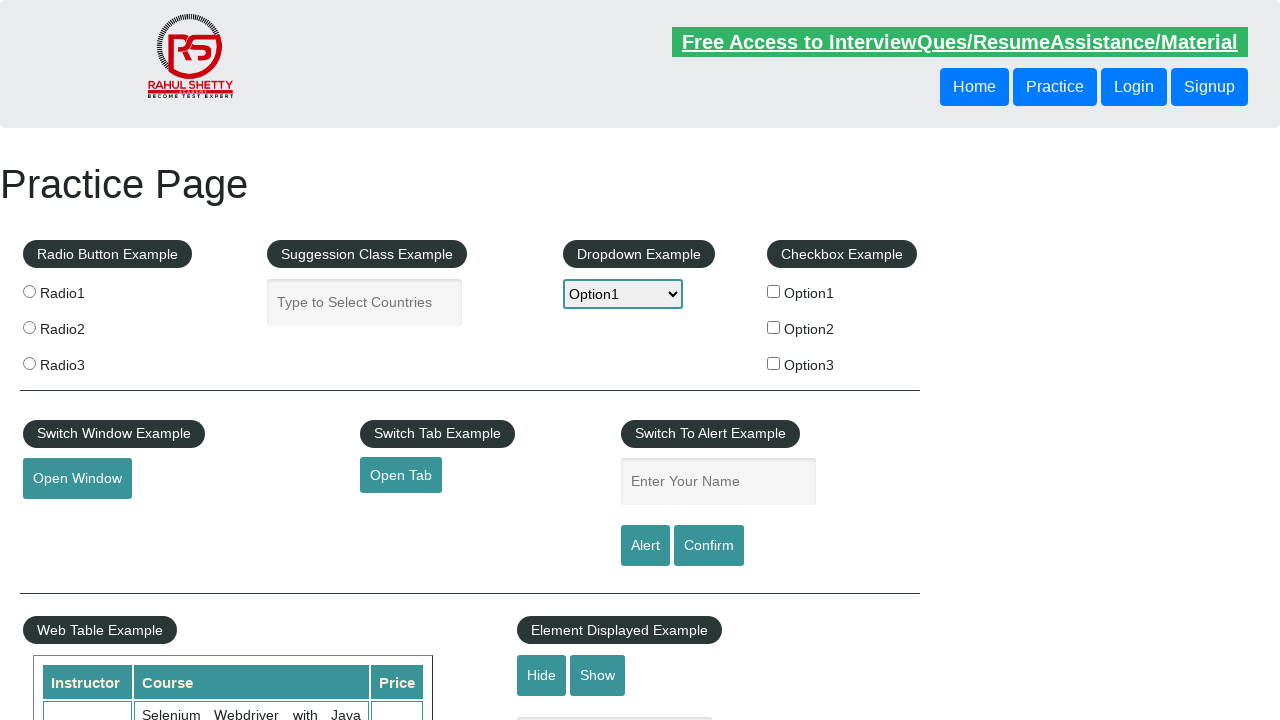

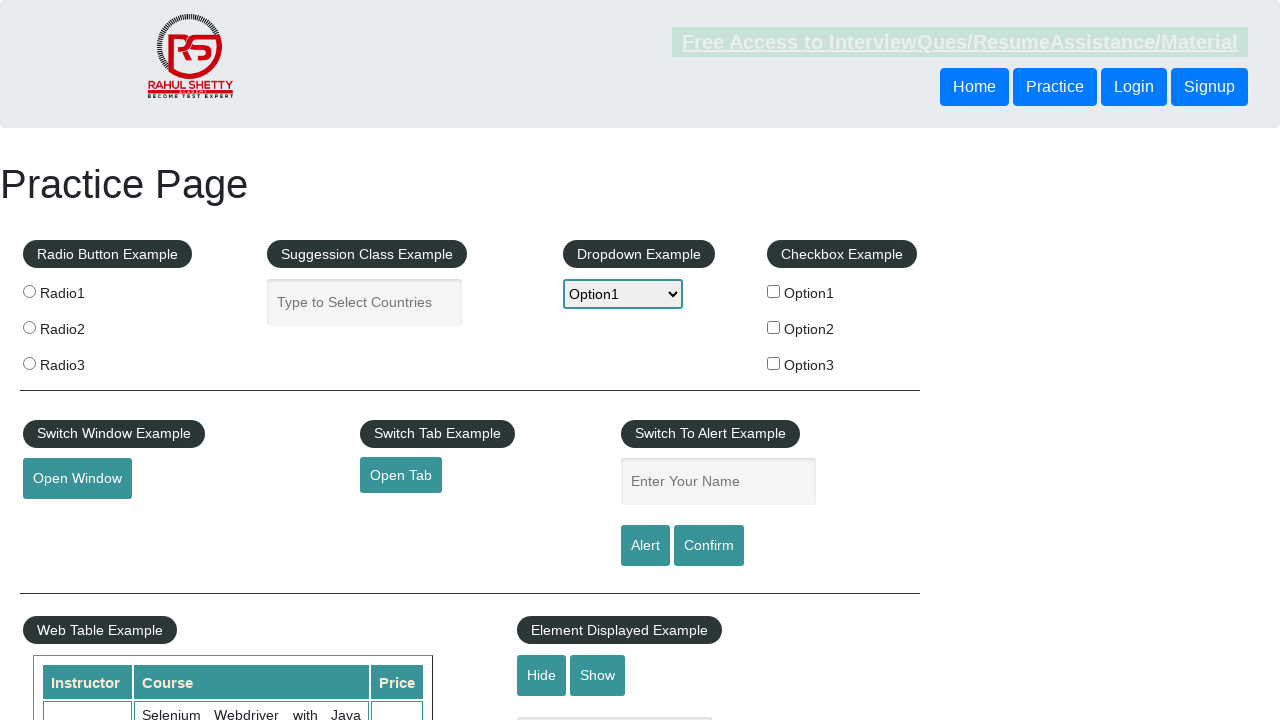